Navigates to Intellipaat homepage and waits for the "Explore Courses" link to become visible on the page.

Starting URL: https://intellipaat.com/

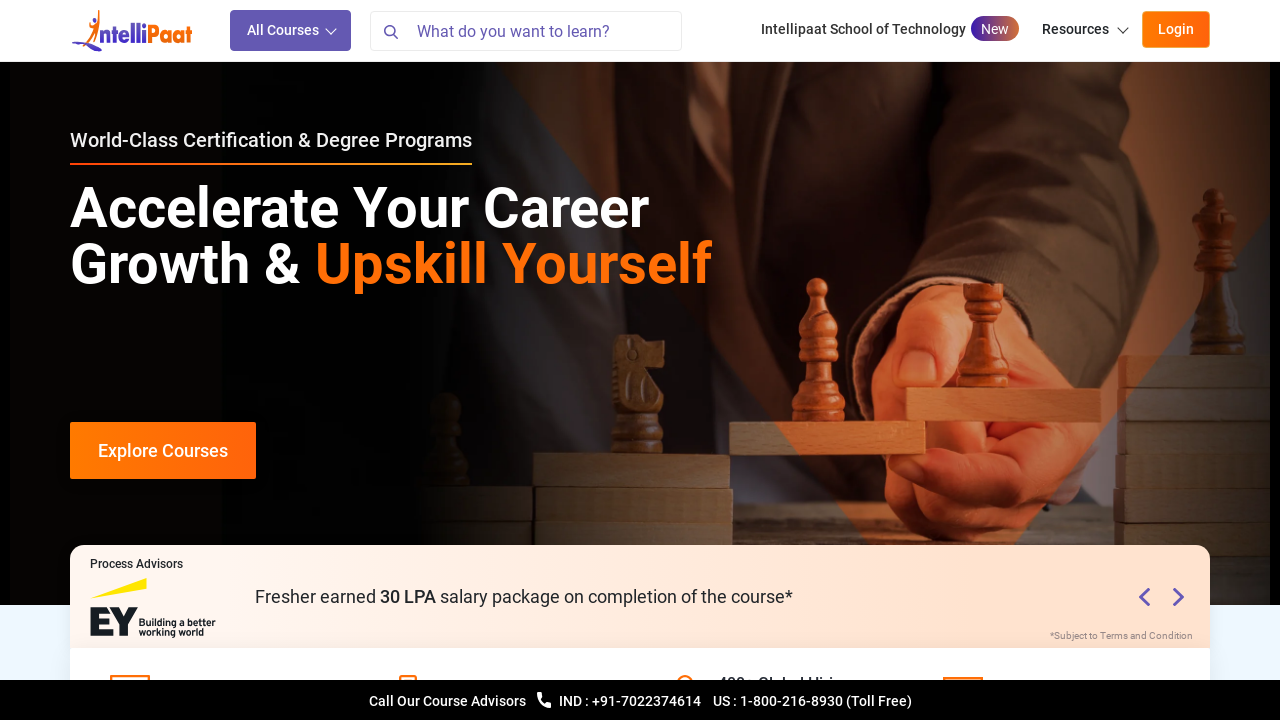

Navigated to Intellipaat homepage
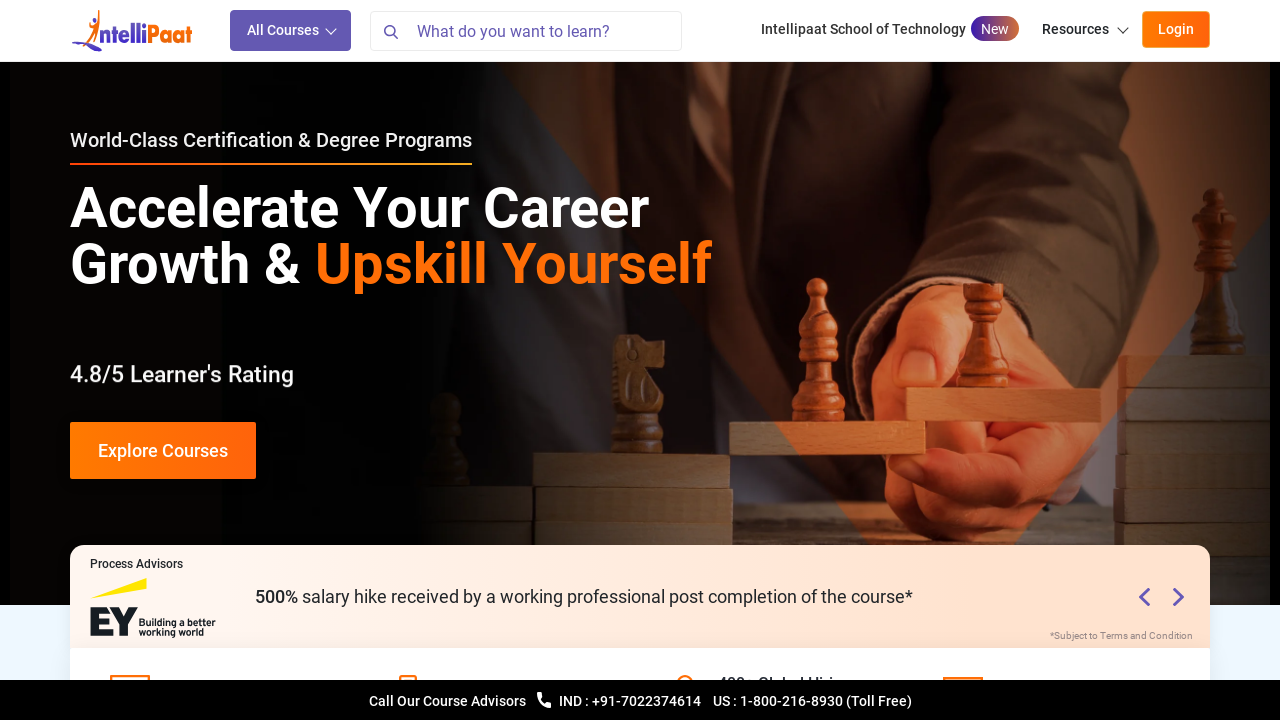

Waited for 'Explore Courses' link to become visible
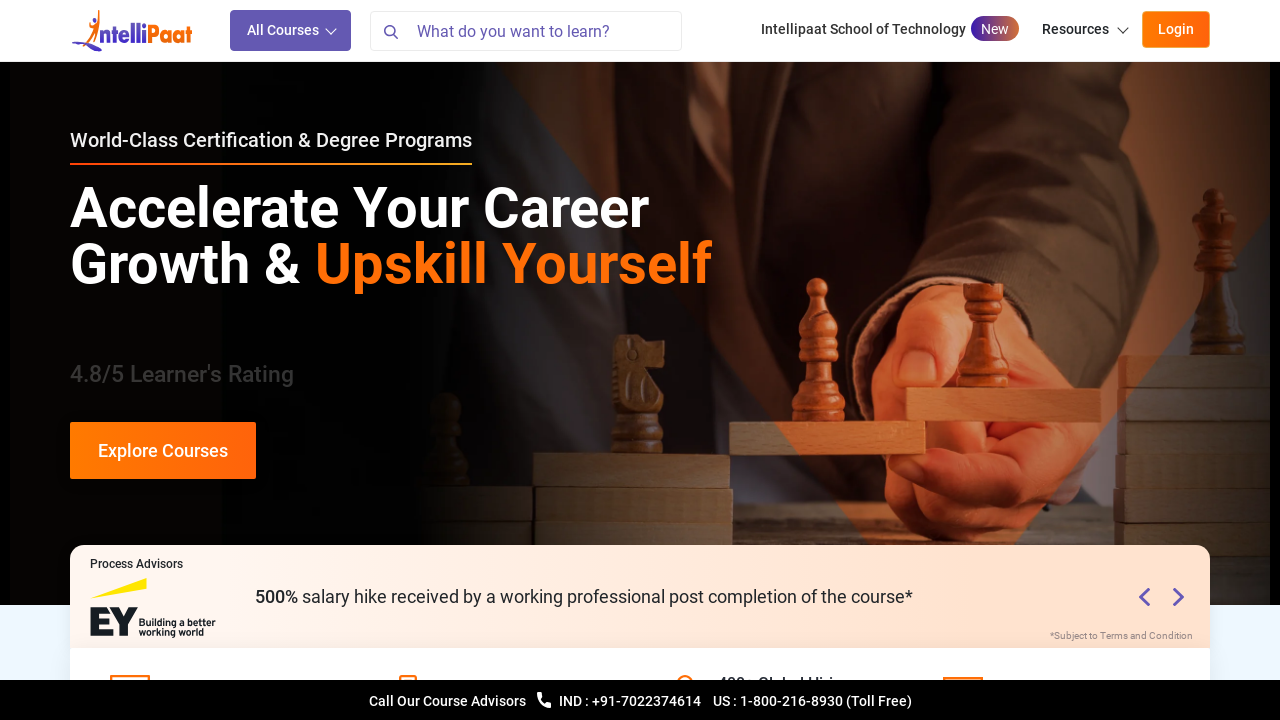

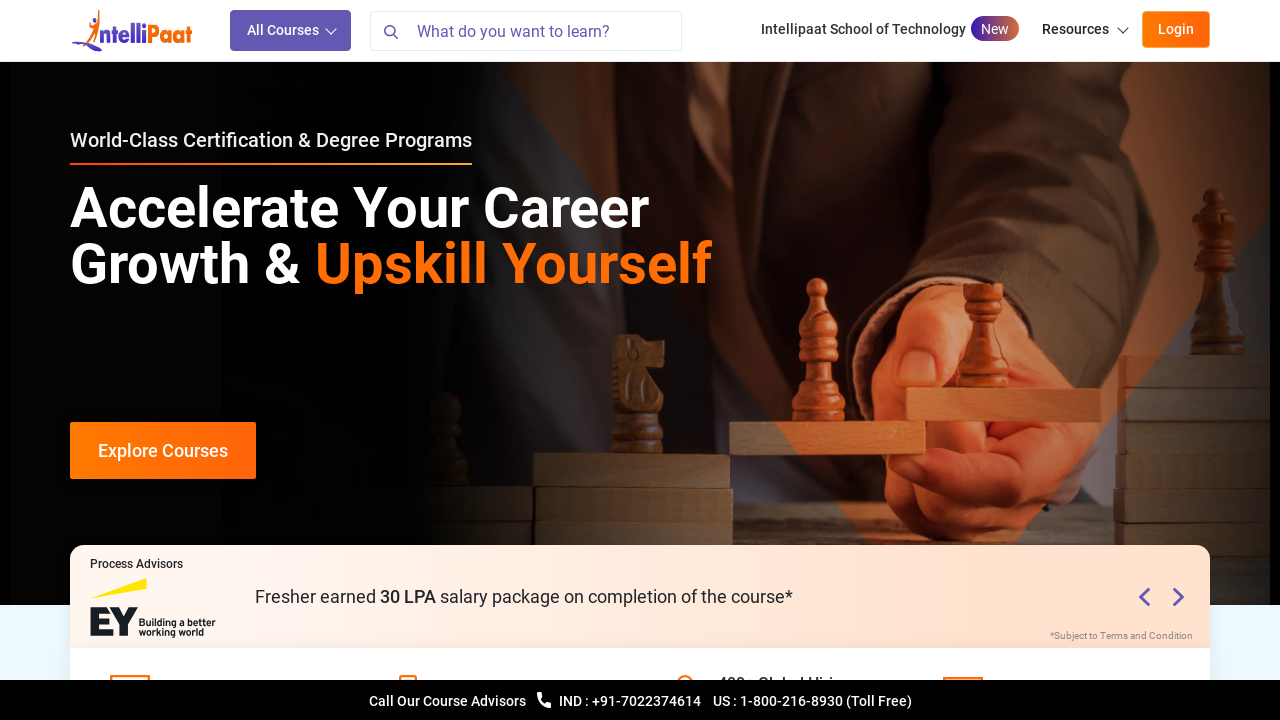